Tests clearing all completed tasks after marking one as complete

Starting URL: https://example.cypress.io/todo

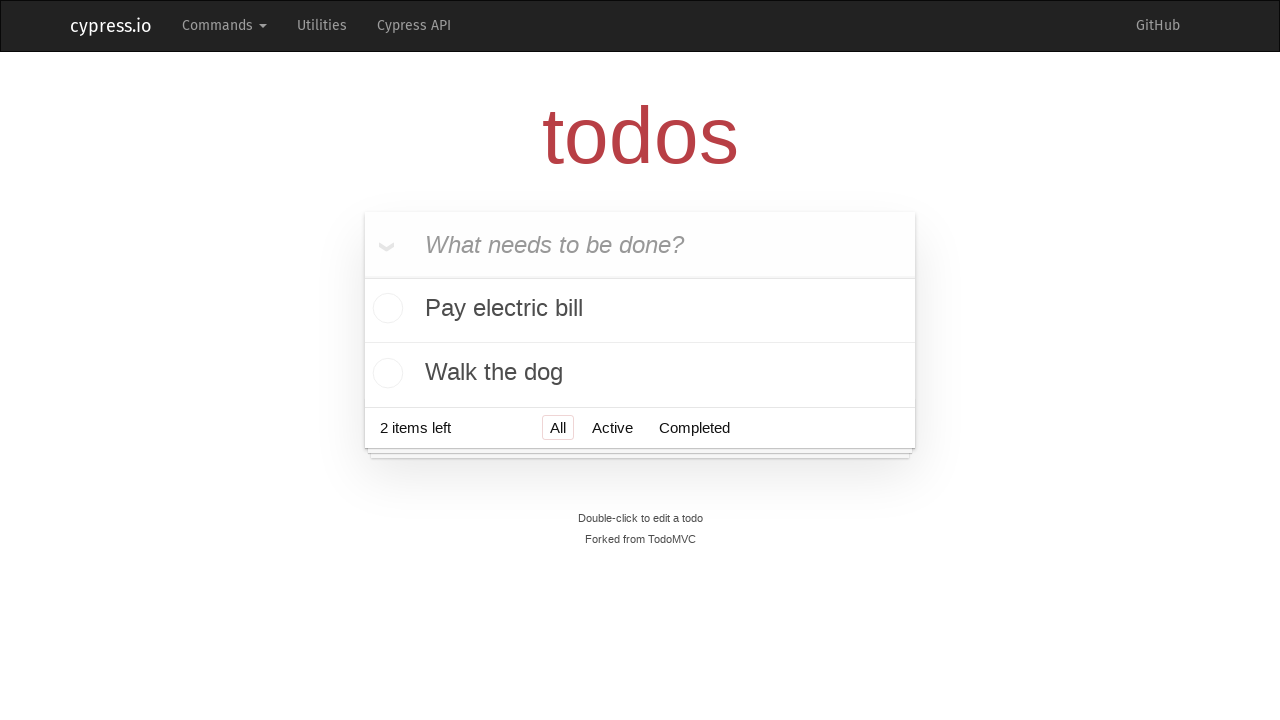

Navigated to todo application
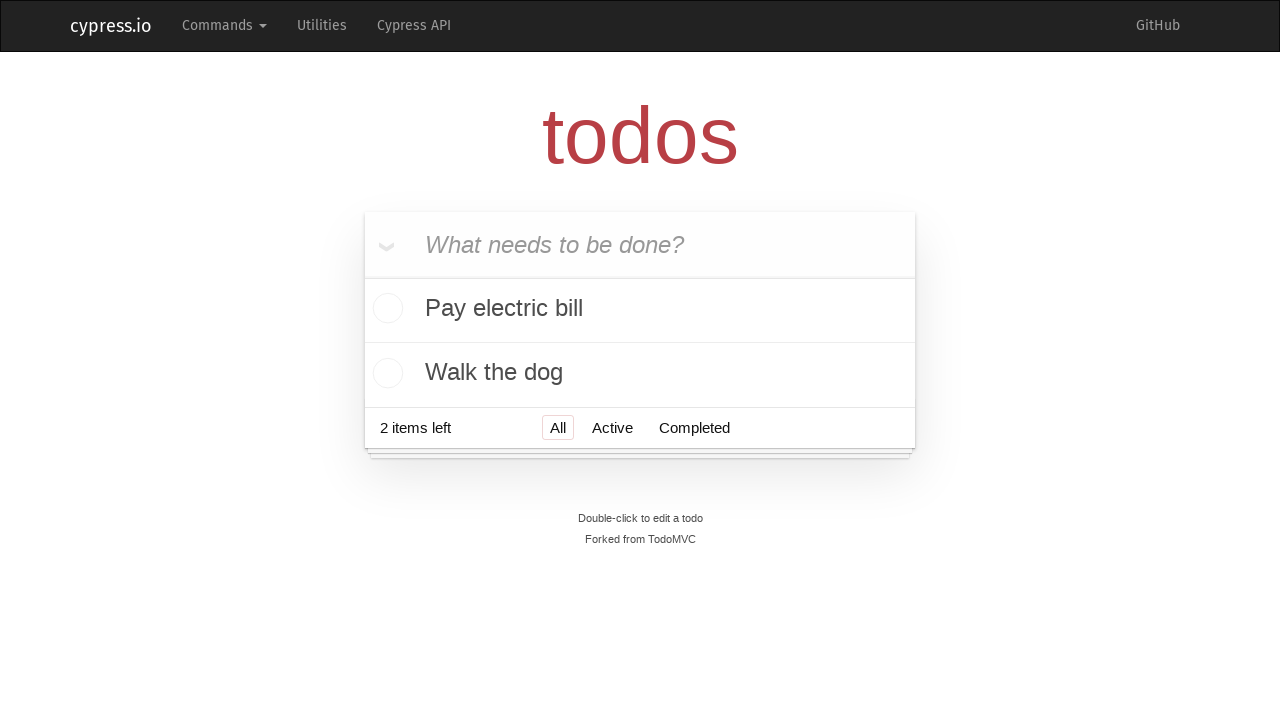

Marked first task as completed at (385, 310) on .todo-list > li:nth-child(1) > div:nth-child(1) > input:nth-child(1)
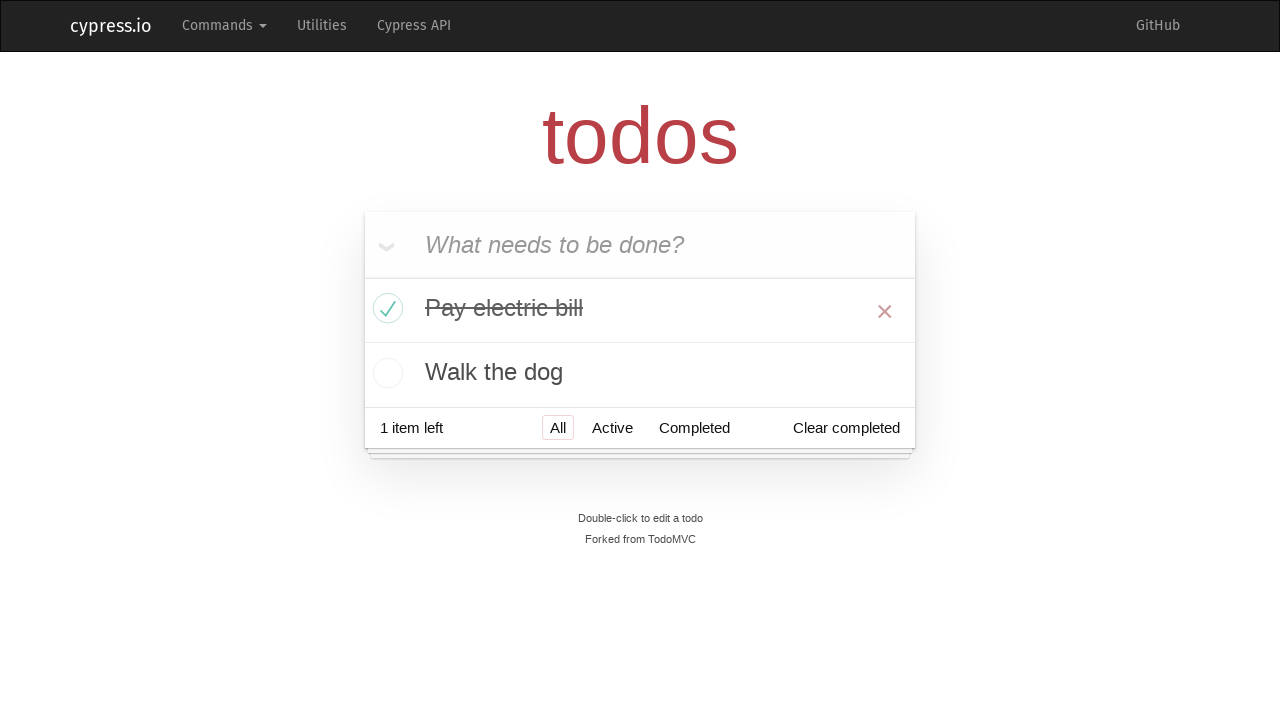

Clicked Clear completed button at (846, 428) on .clear-completed
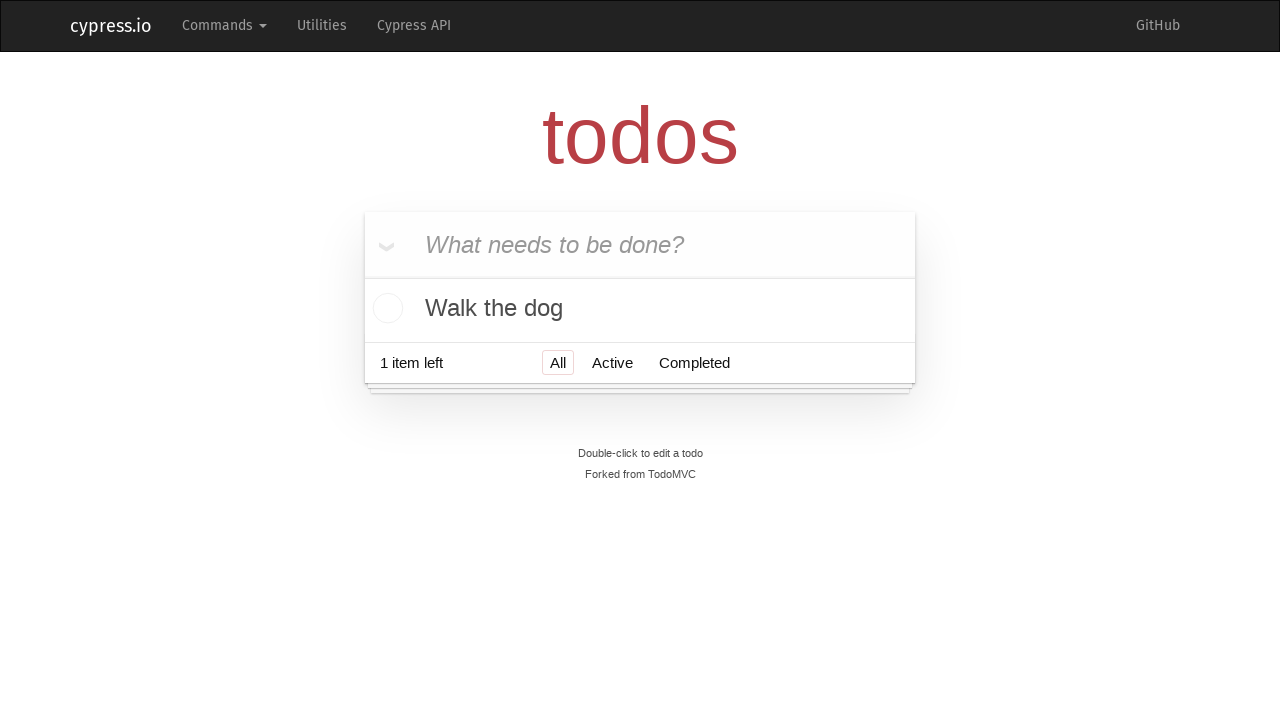

Todo list items loaded
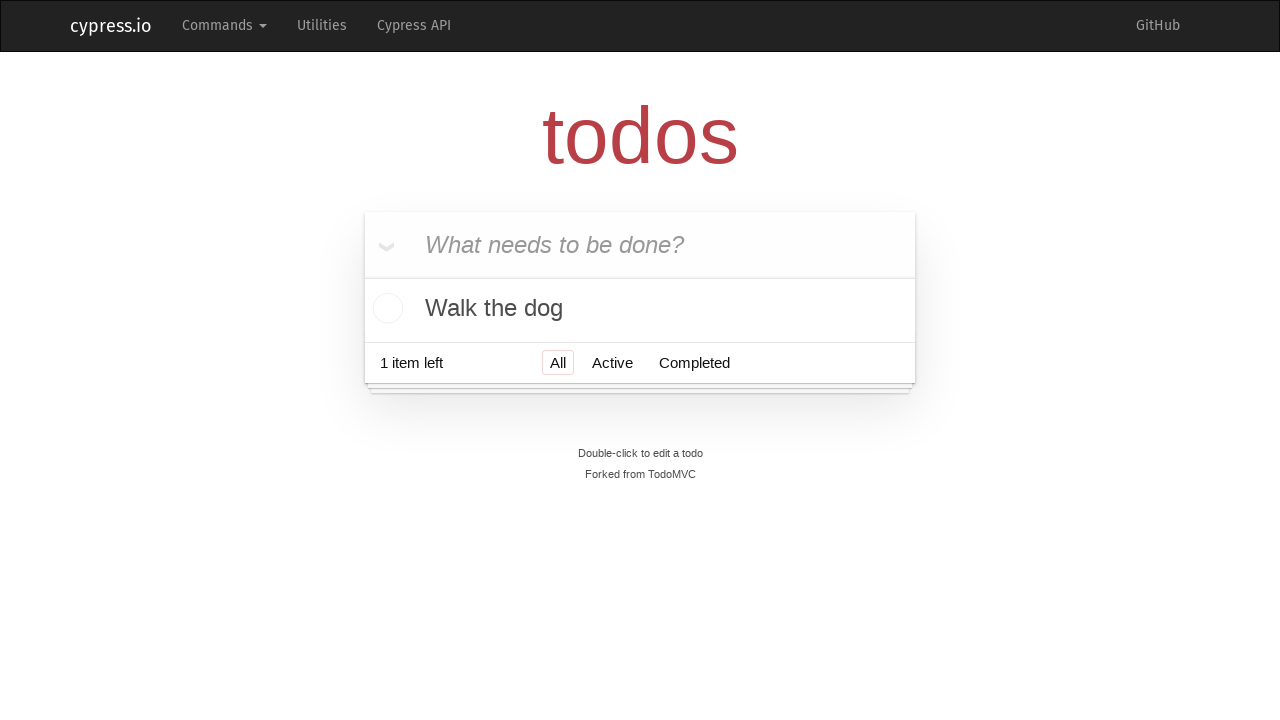

Retrieved all remaining todo items
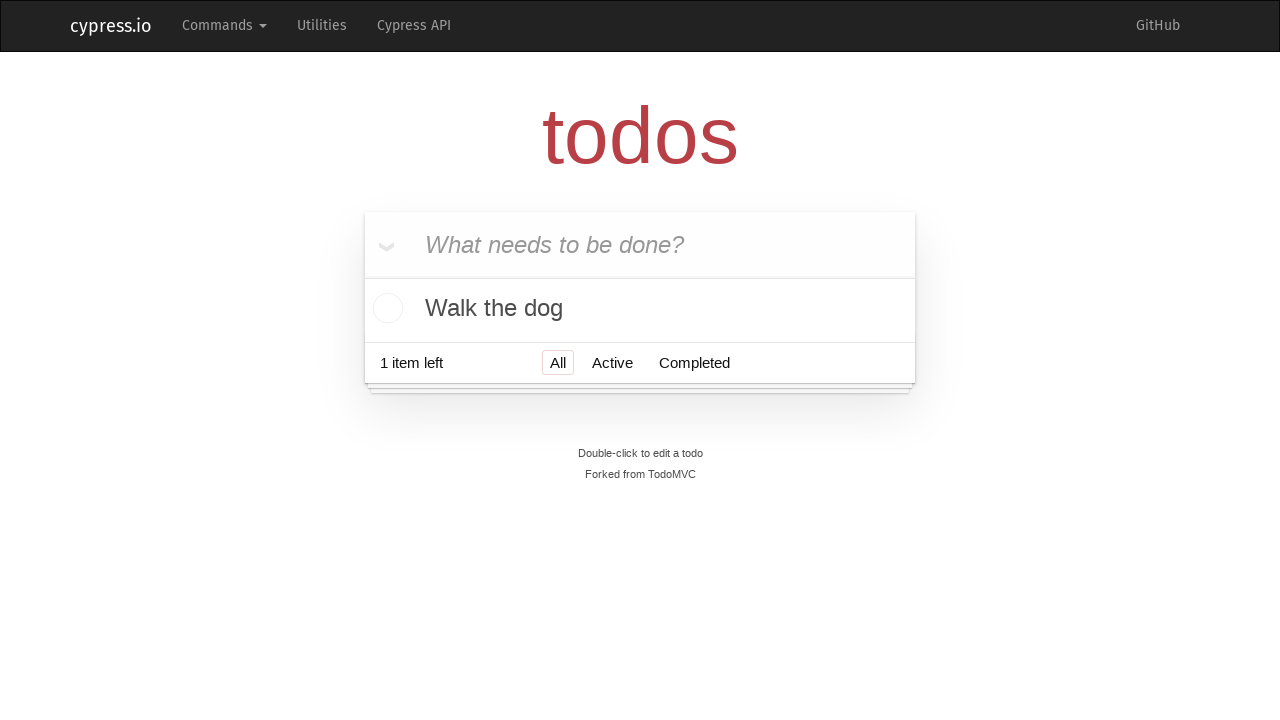

Verified only 1 uncompleted task remains
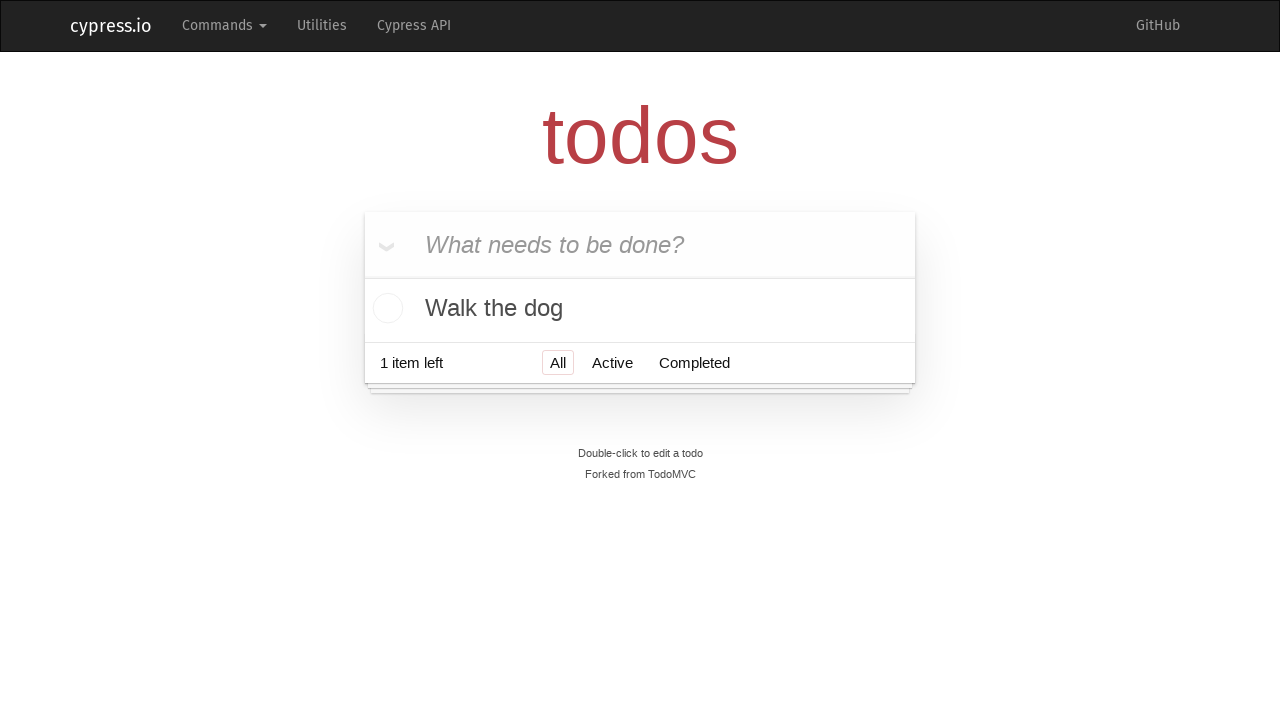

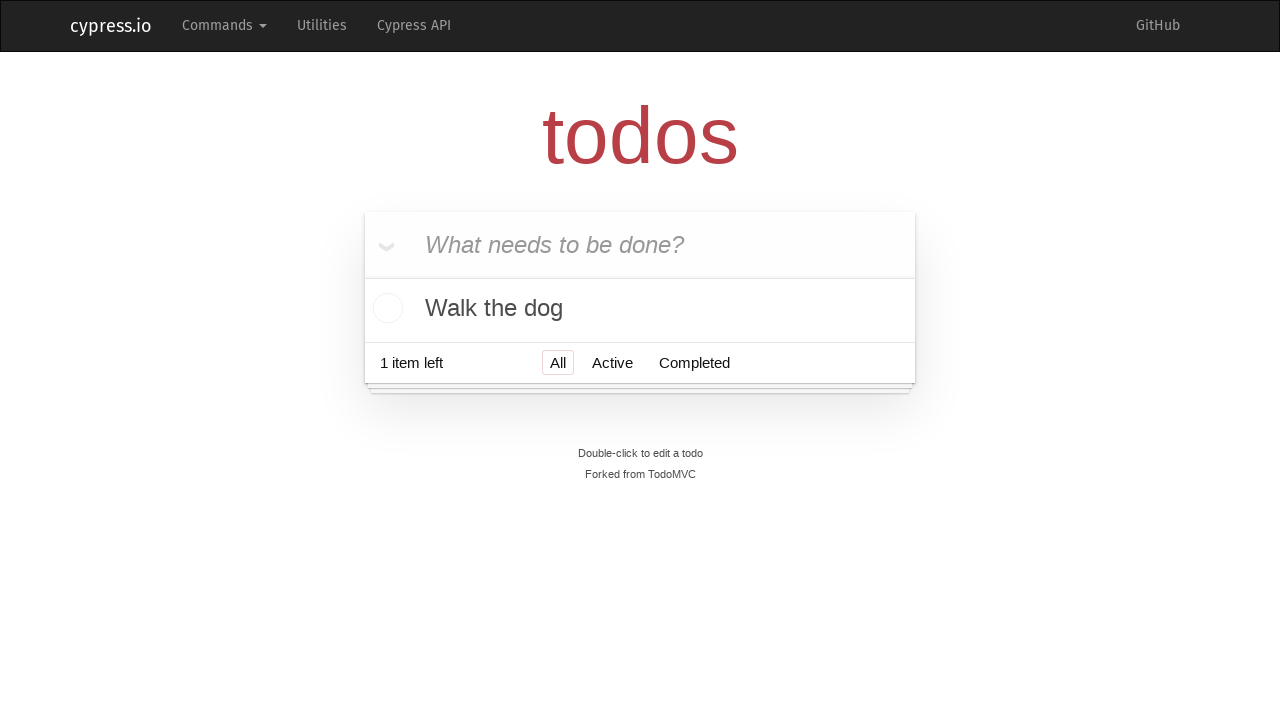